Tests table sorting and pagination functionality by sorting a column and navigating through pages to find a specific item

Starting URL: https://rahulshettyacademy.com/seleniumPractise/#/offers

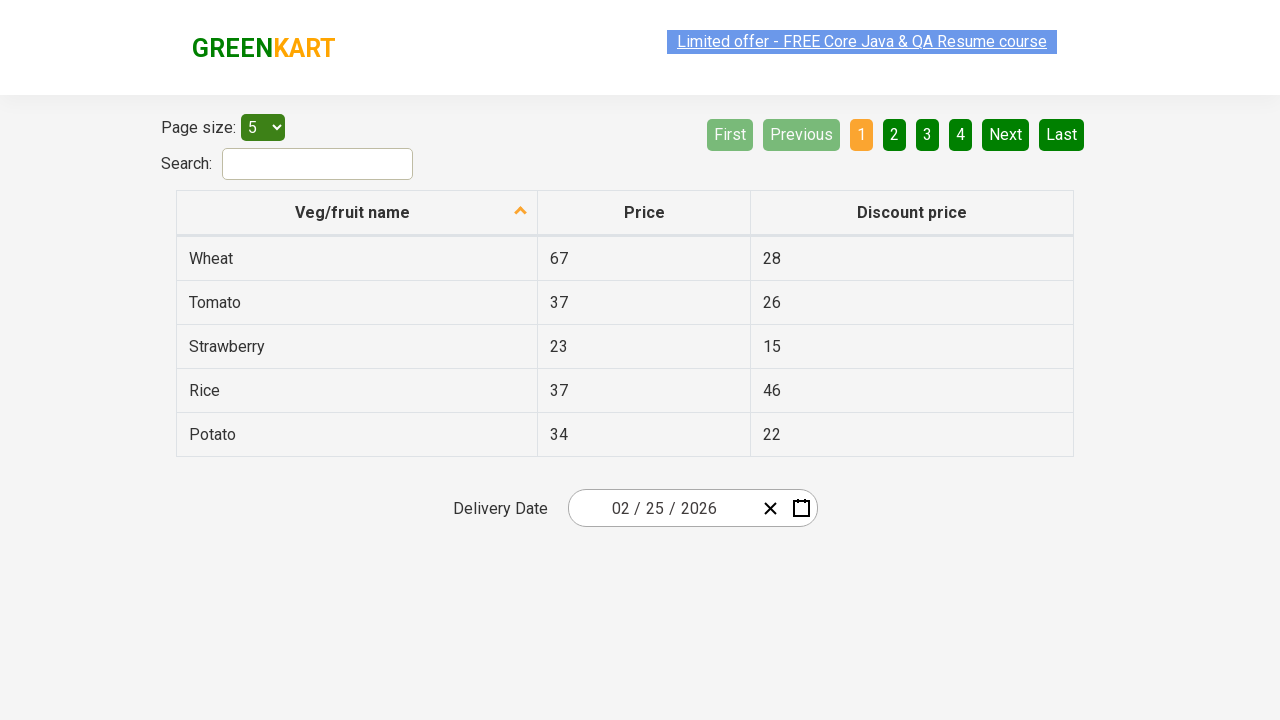

Clicked first column header to sort table at (357, 213) on xpath=//tr/th[1]
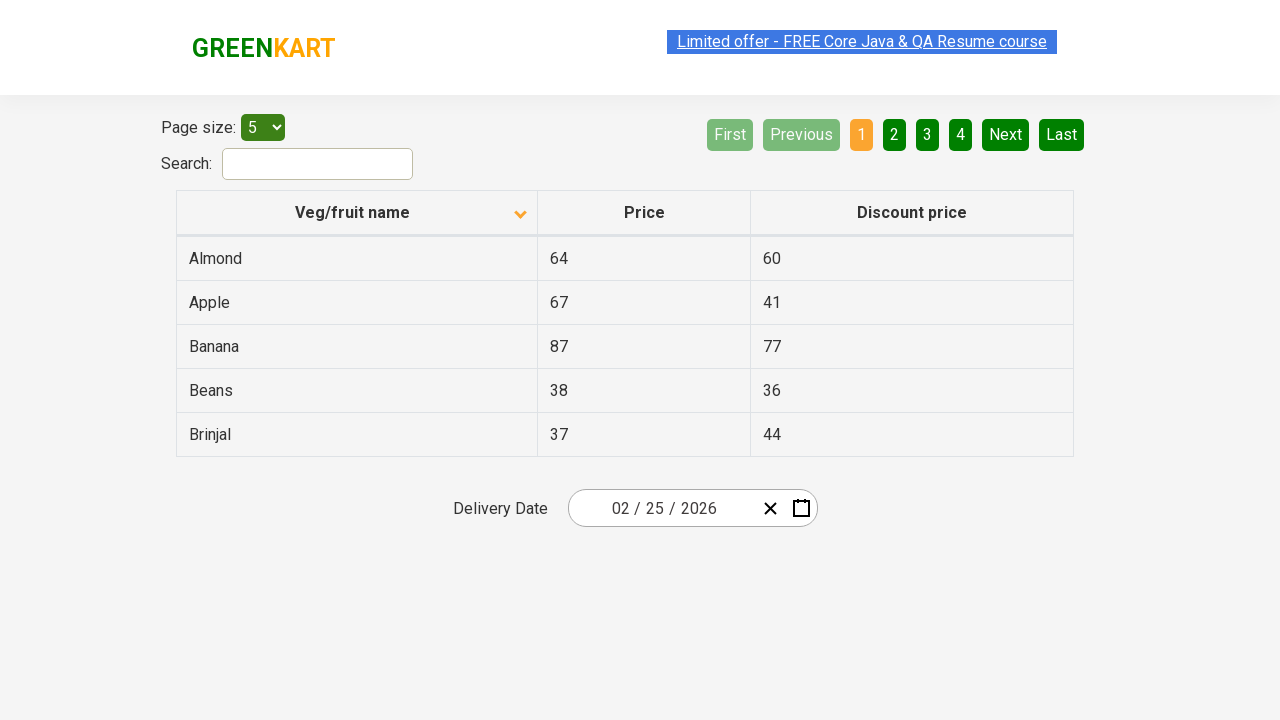

Checked current page for 'Guava' item
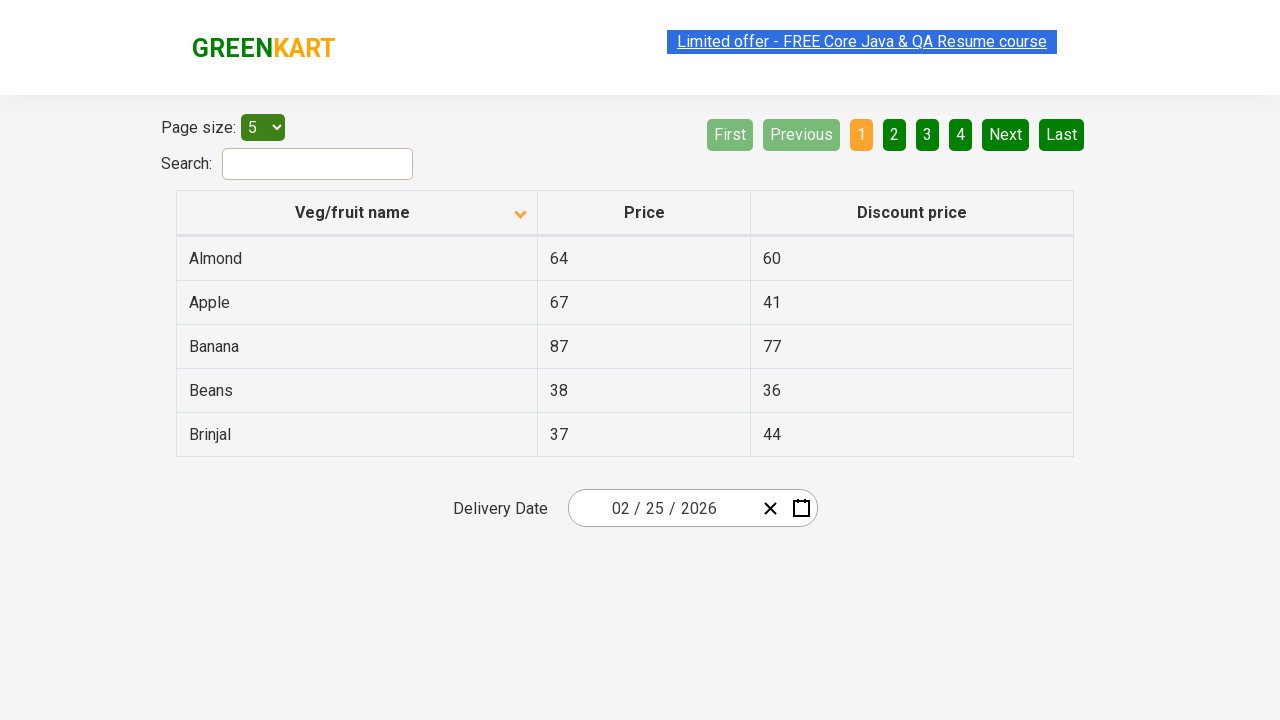

Clicked next pagination button to navigate to next page at (1006, 134) on xpath=//a[@aria-label='Next']
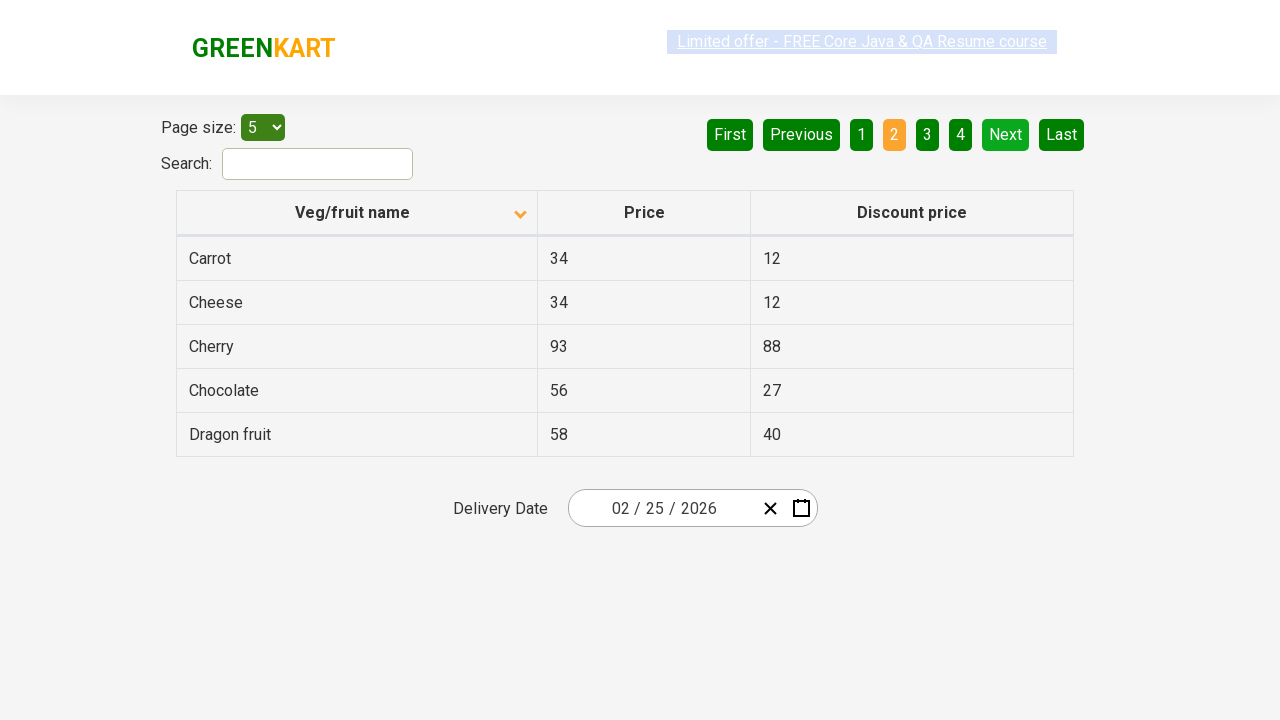

Checked current page for 'Guava' item
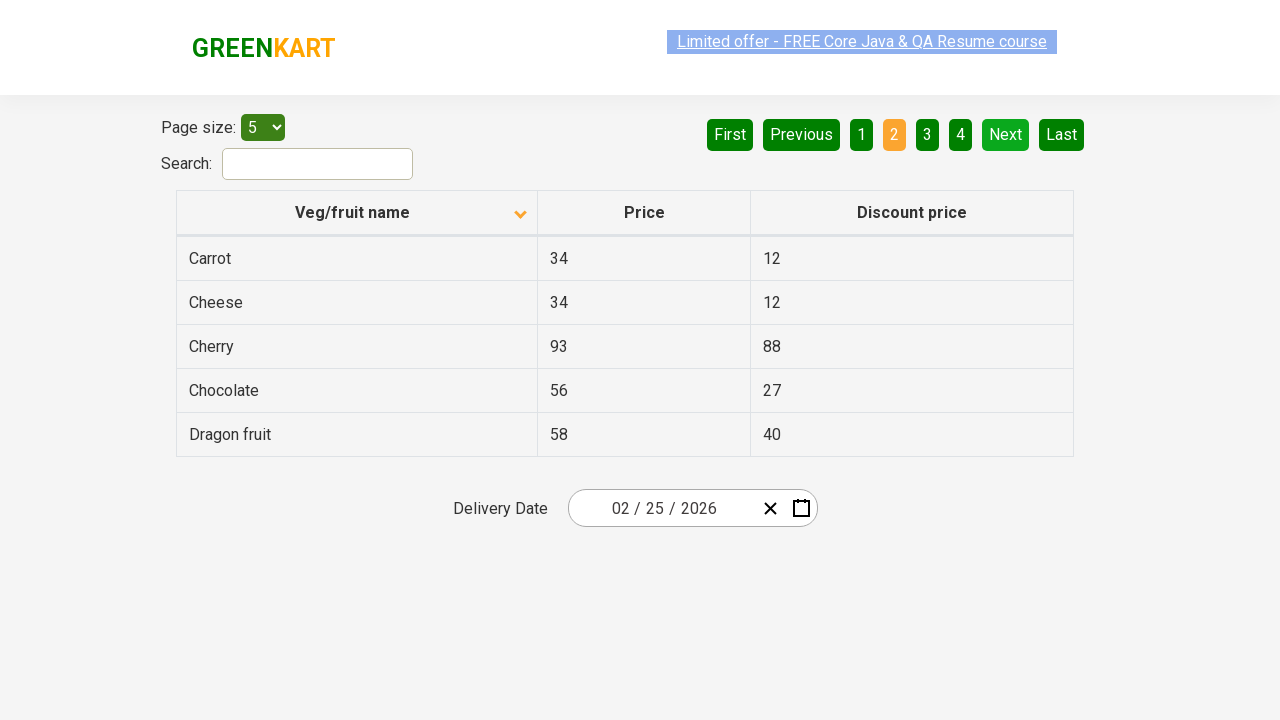

Clicked next pagination button to navigate to next page at (1006, 134) on xpath=//a[@aria-label='Next']
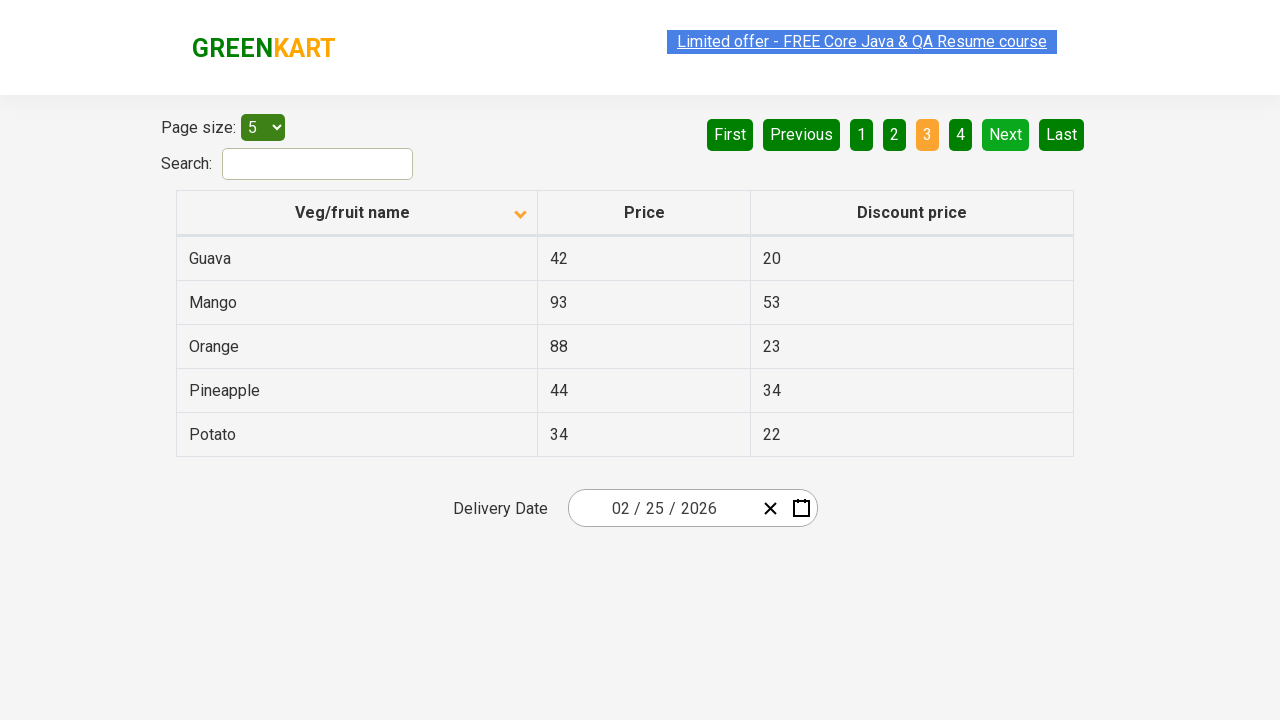

Checked current page for 'Guava' item
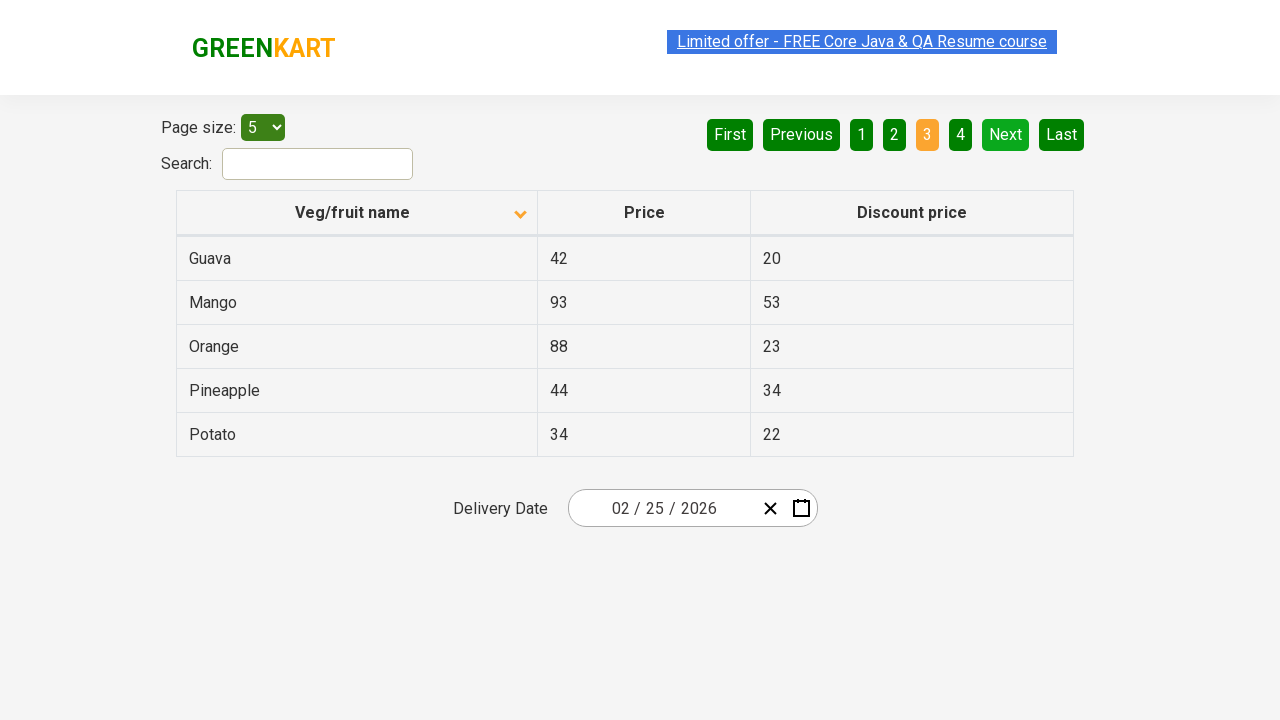

Found 'Guava' item on current page
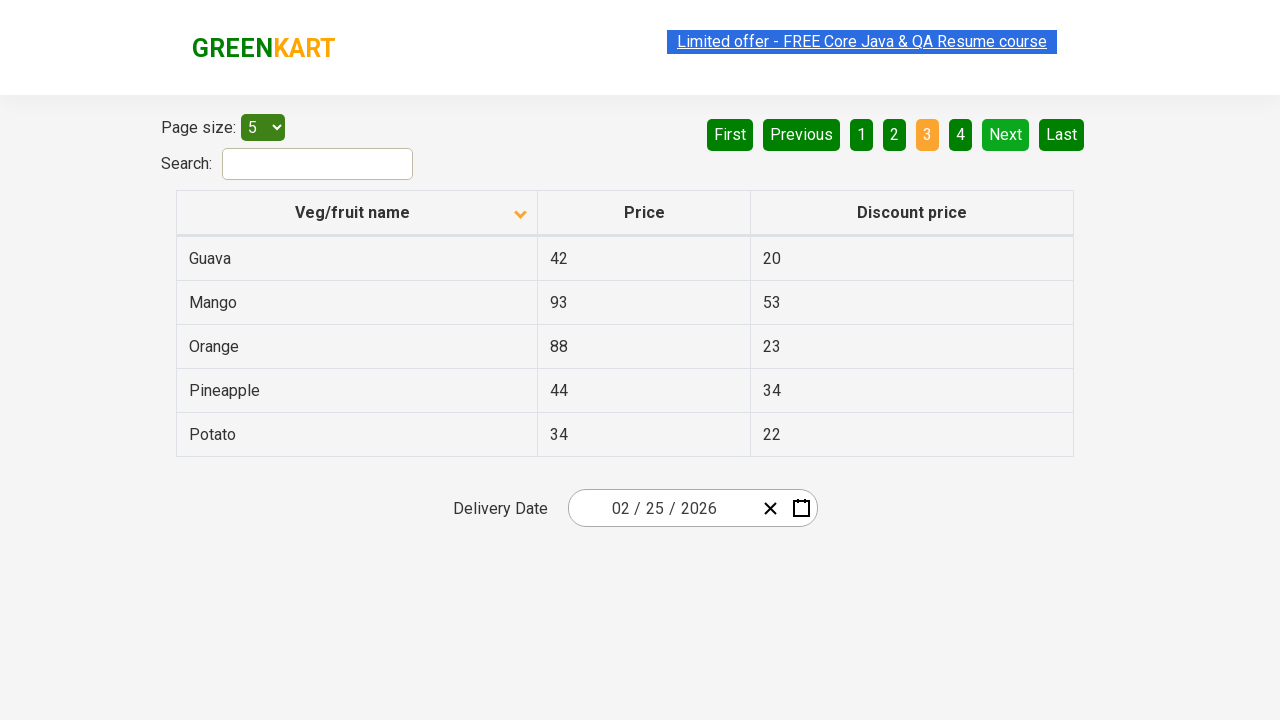

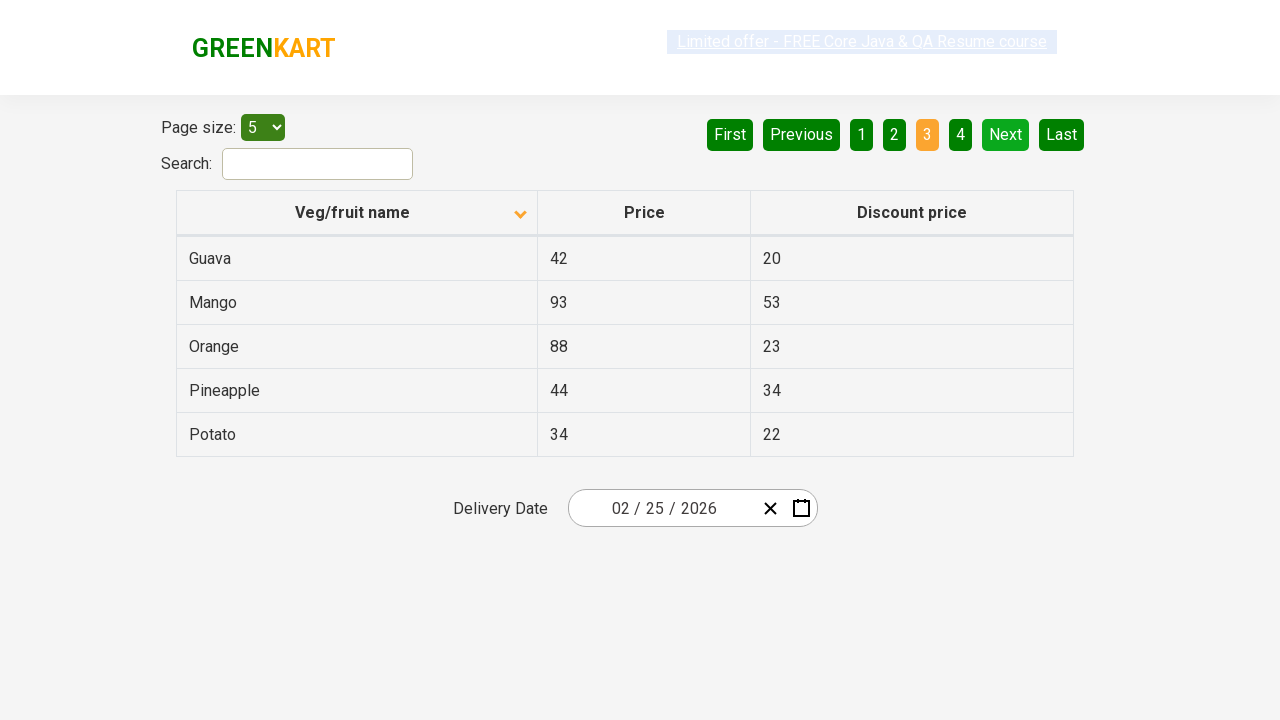